Navigates to the Ajio e-commerce website and waits for the page to load.

Starting URL: https://www.ajio.com/

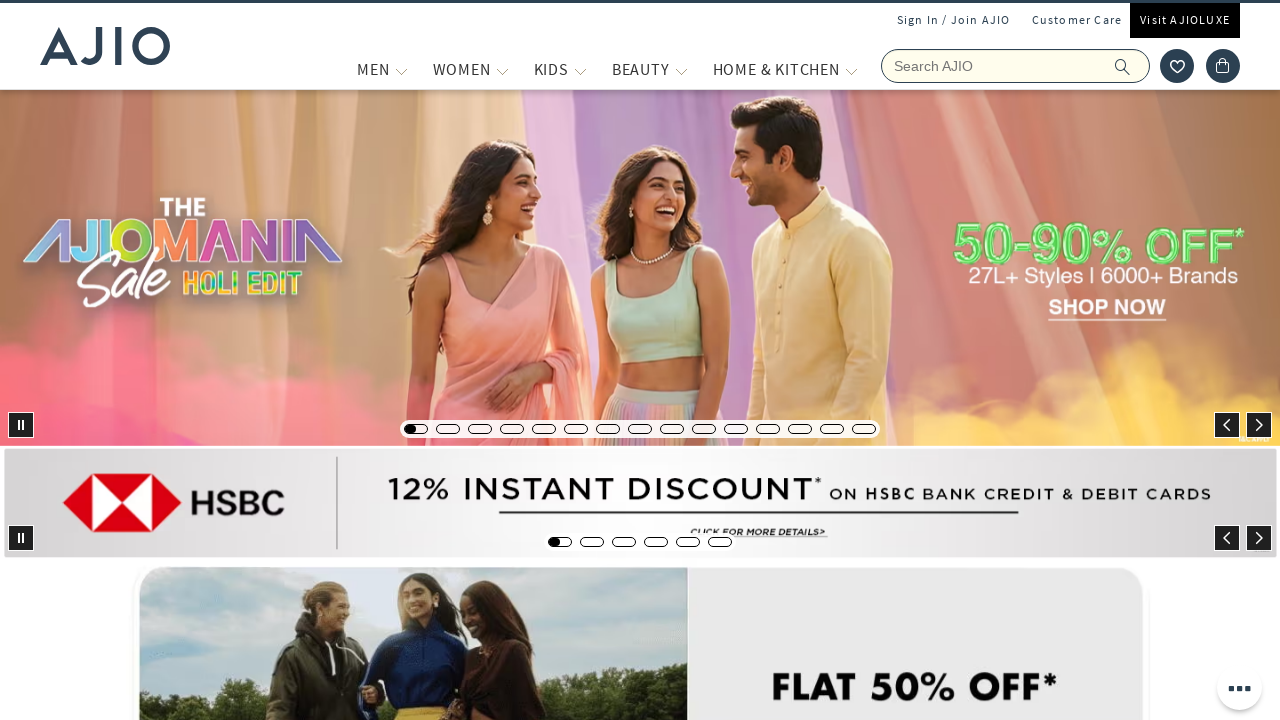

Waited for page DOM content to load on Ajio website
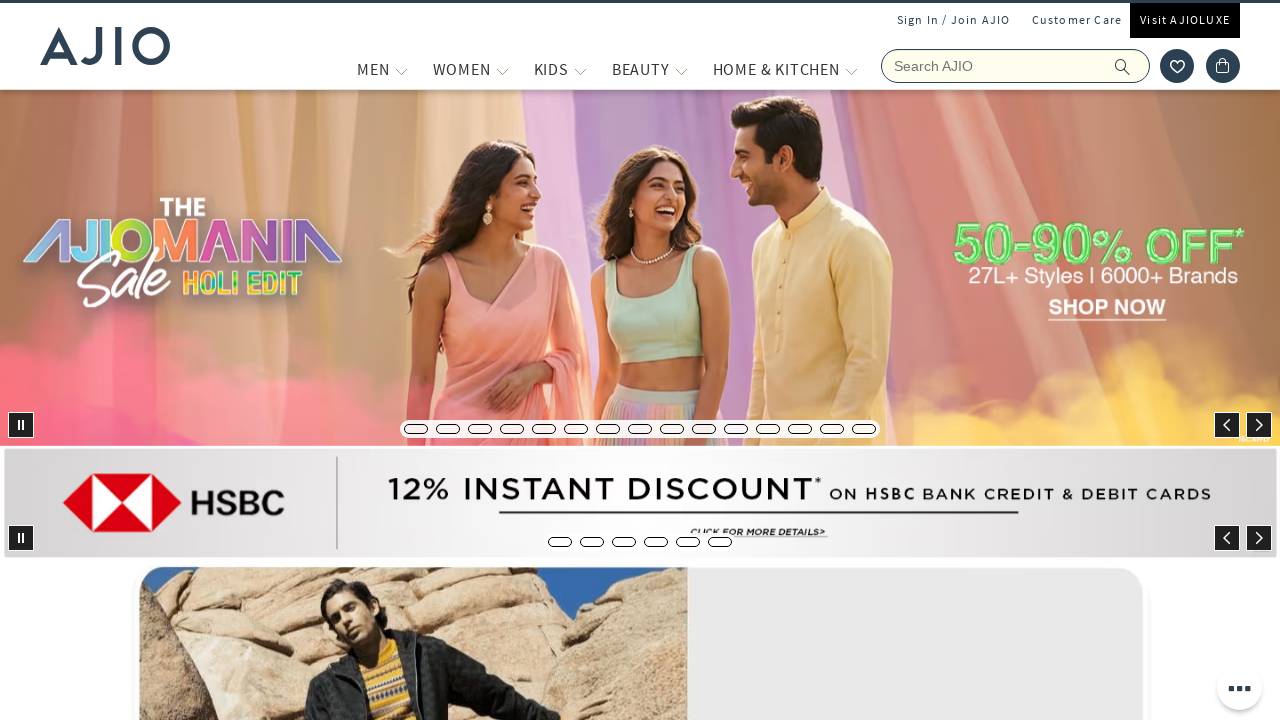

Waited 2 seconds for main content to be visible
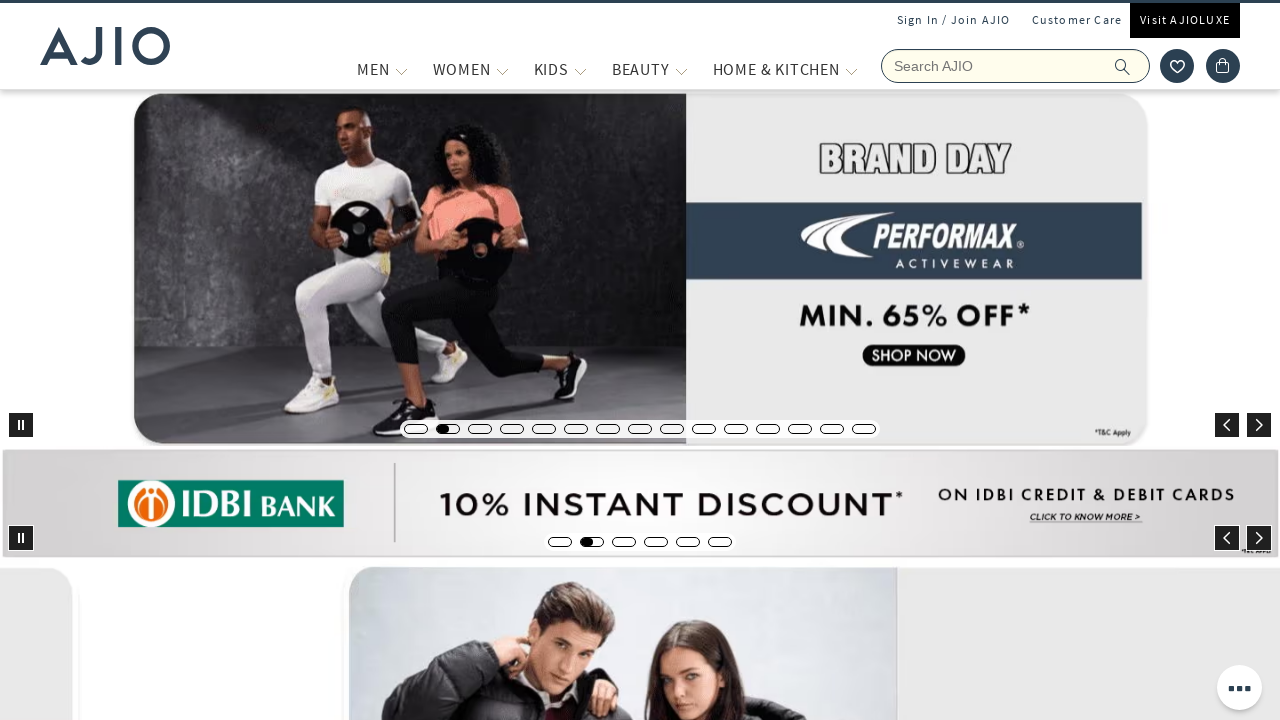

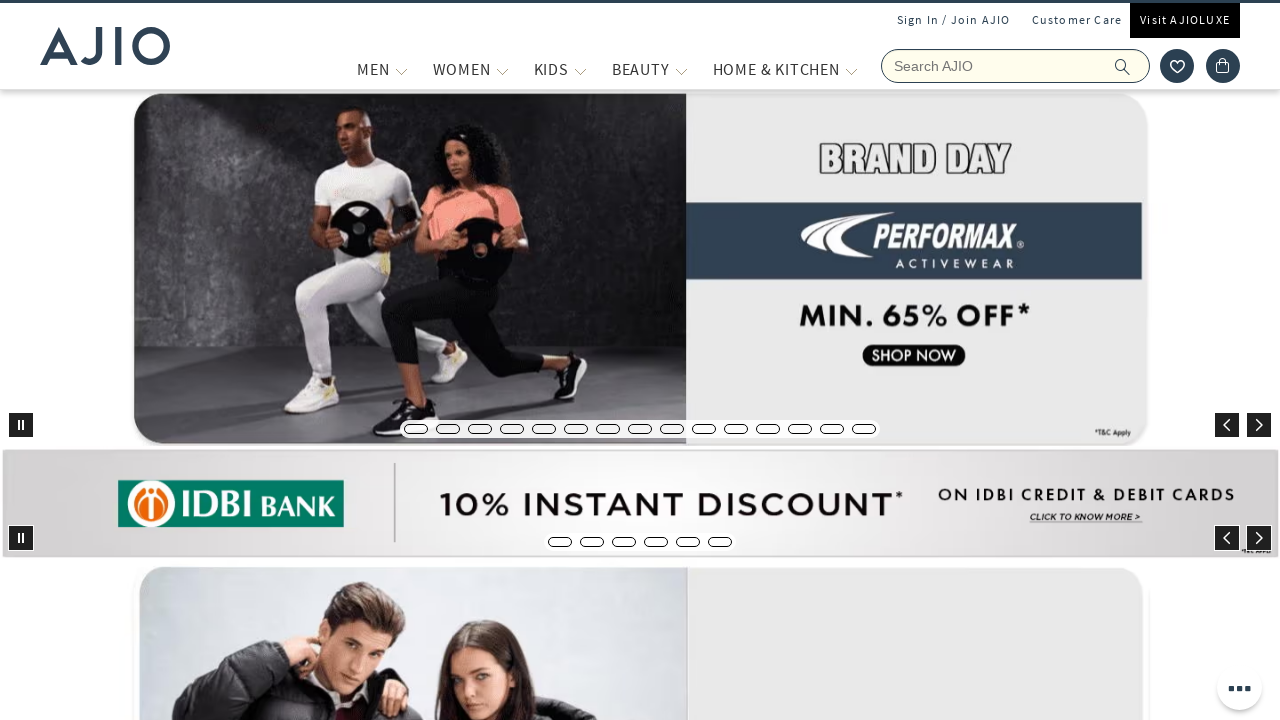